Tests pagination functionality on ICRA rating category page by waiting for the data table to load and clicking the Next button to navigate through multiple pages.

Starting URL: https://www.icra.in/Rating/RatingCategory?RatingType=CR&RatingCategoryId=5

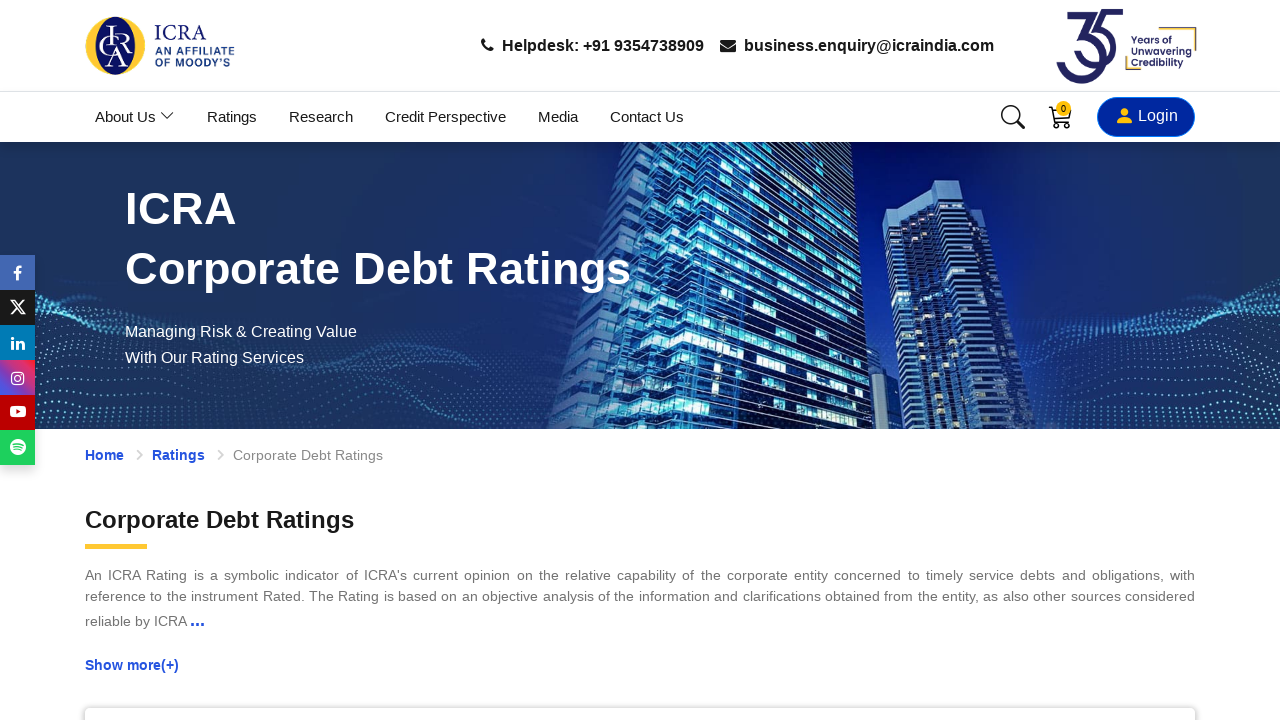

Waited for rating data table to load
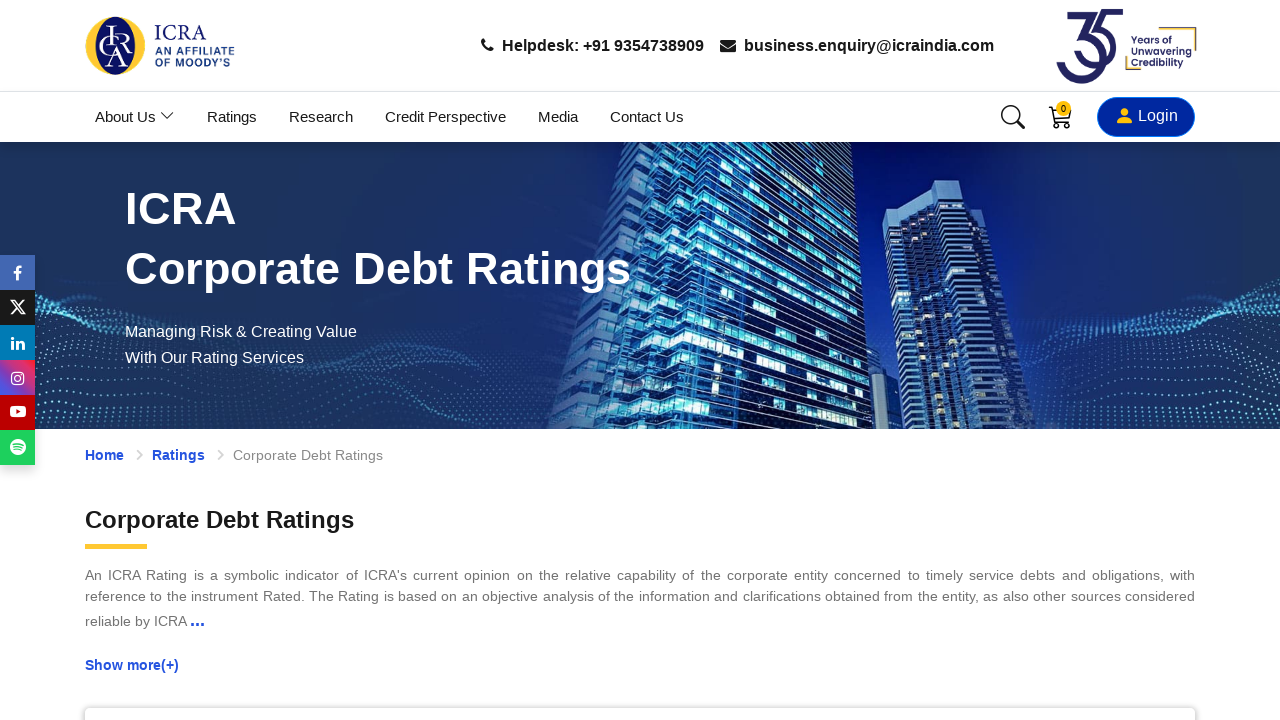

Located Next button for page 1
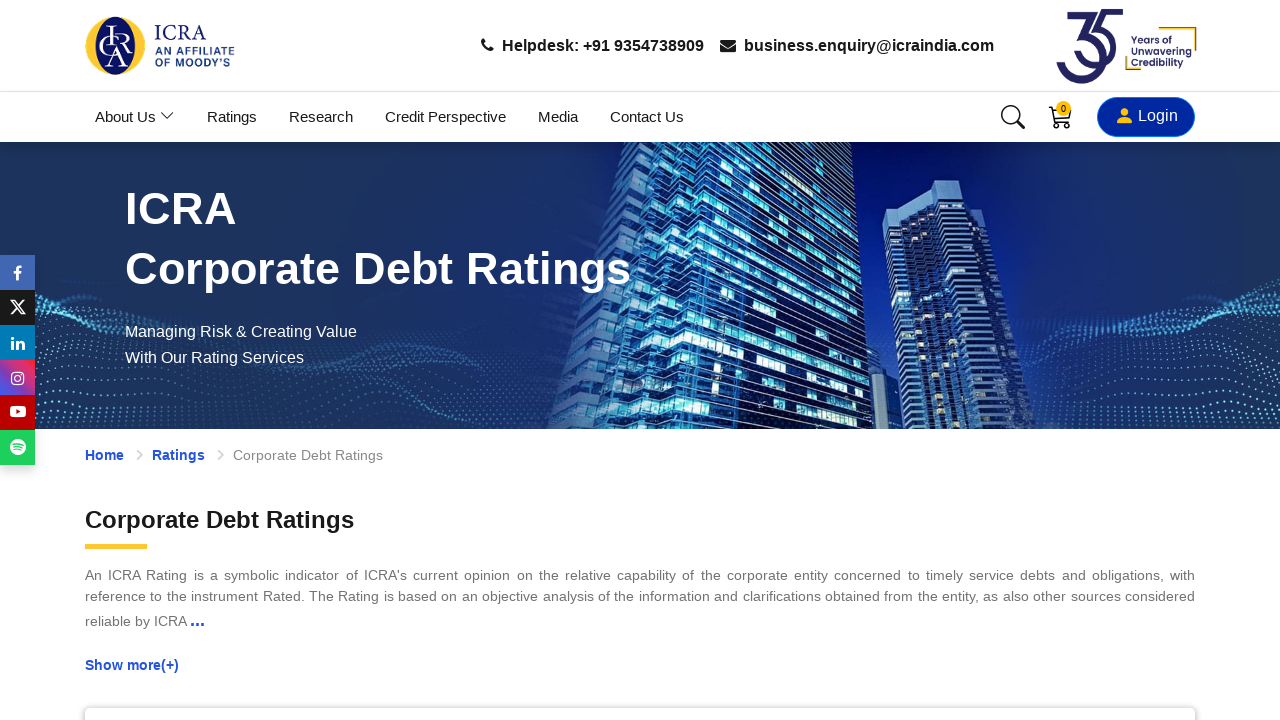

Scrolled Next button into view
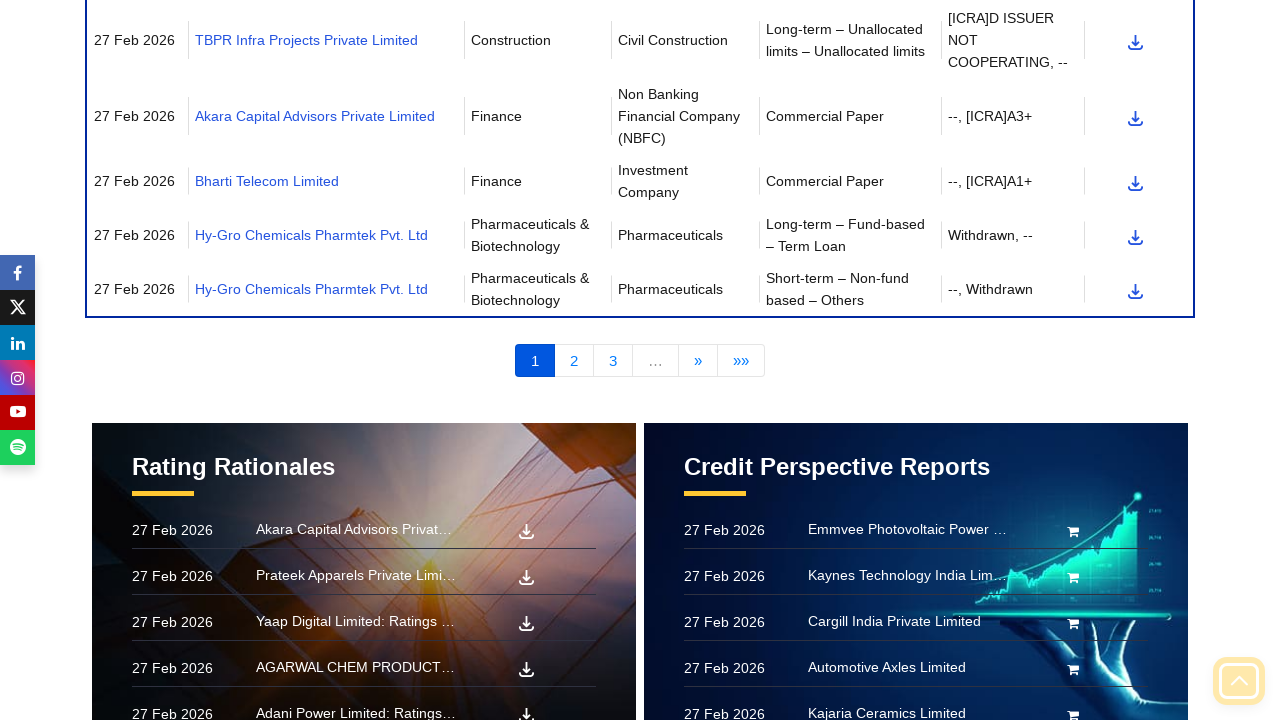

Waited for animations to complete
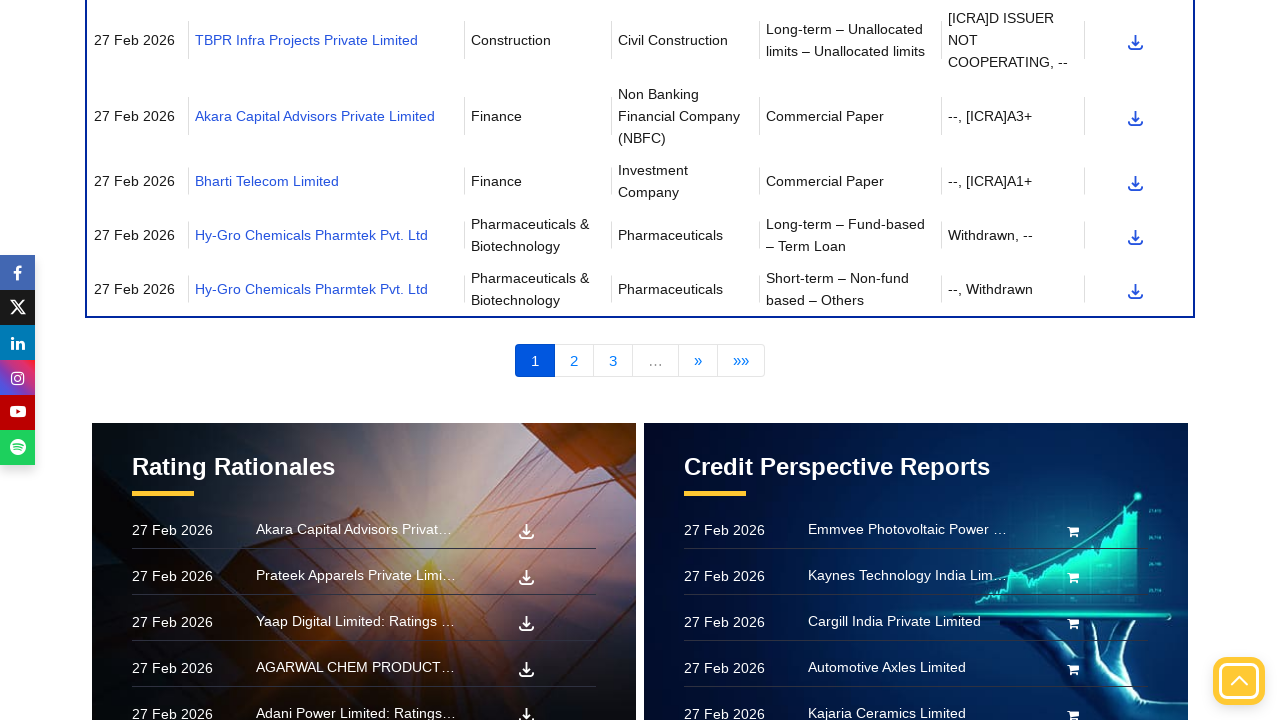

Clicked Next button to navigate to page 2 at (698, 361) on xpath=//*[@id="contentPager"]//li[@class="PagedList-skipToNext"]/a
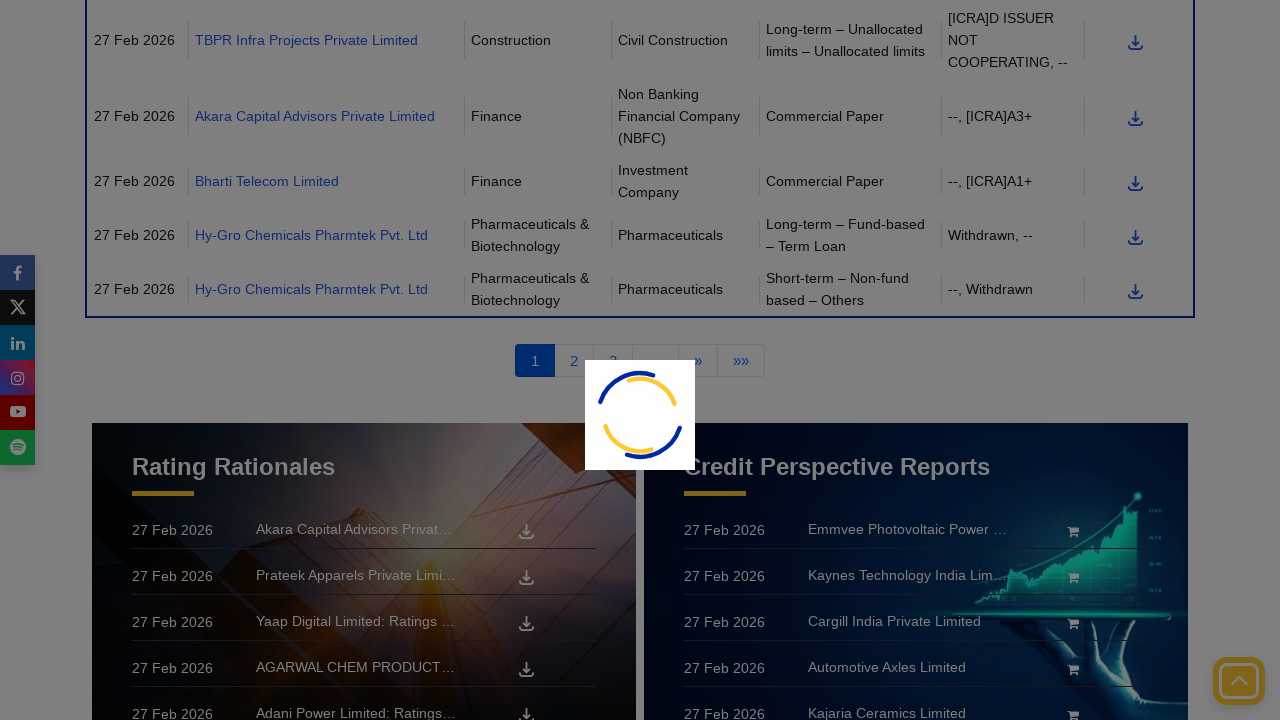

Waited for data table to reload with new page content
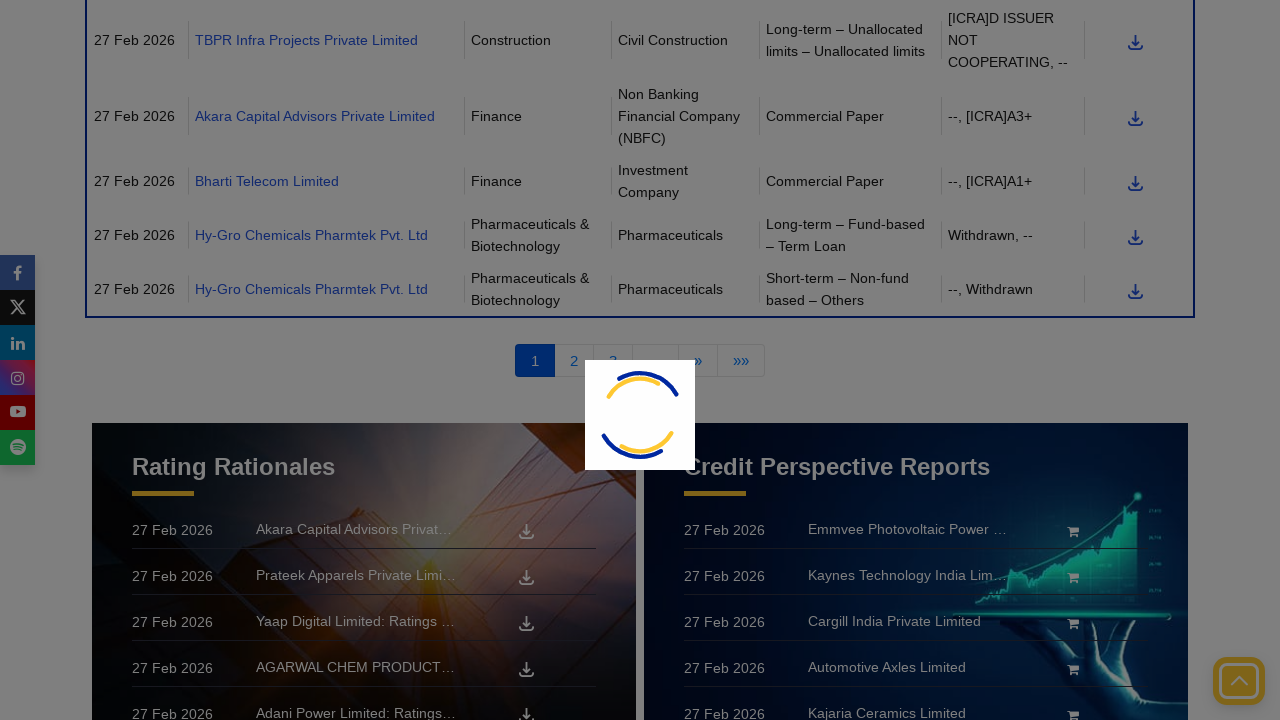

Waited for page to stabilize
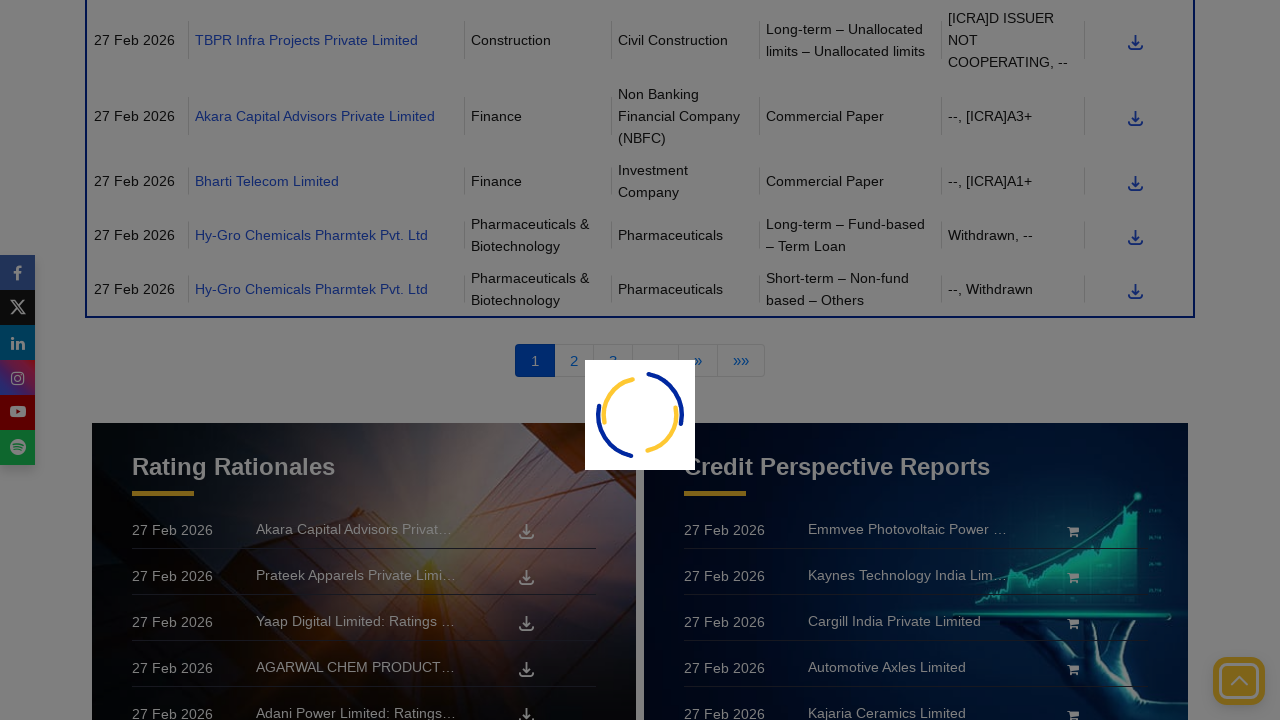

Located Next button for page 2
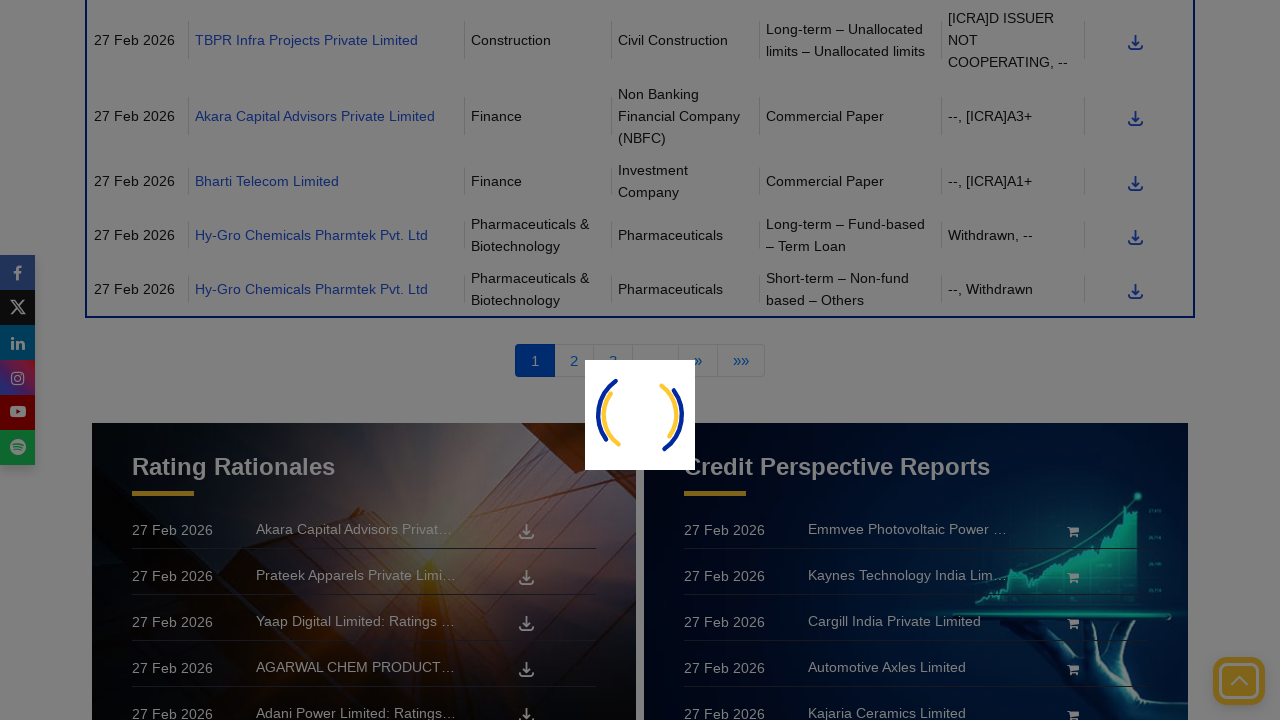

Scrolled Next button into view
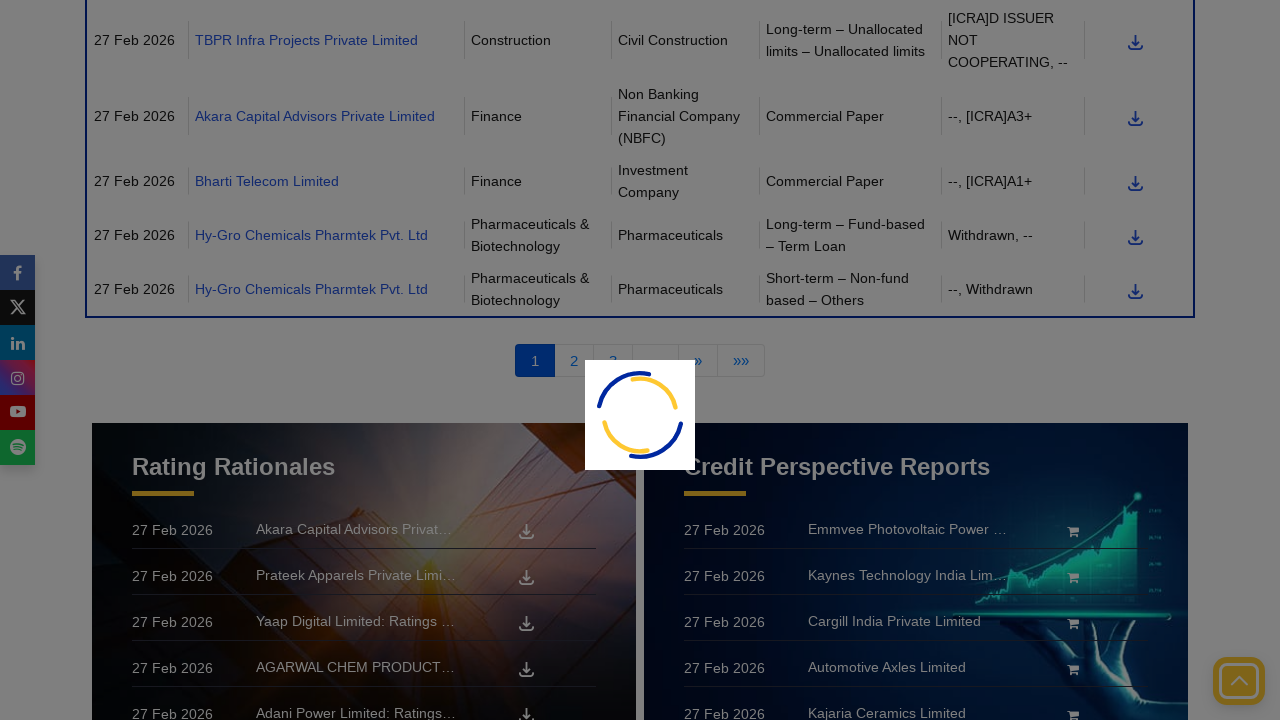

Waited for animations to complete
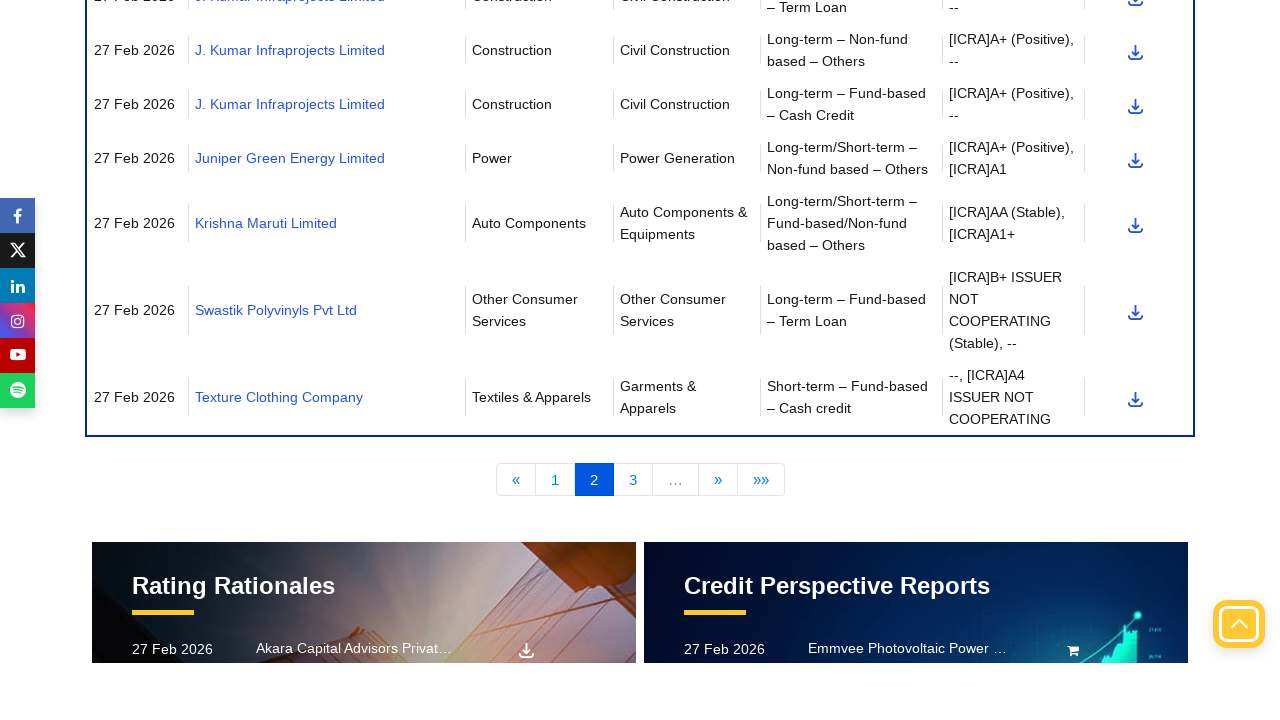

Clicked Next button to navigate to page 3 at (718, 361) on xpath=//*[@id="contentPager"]//li[@class="PagedList-skipToNext"]/a
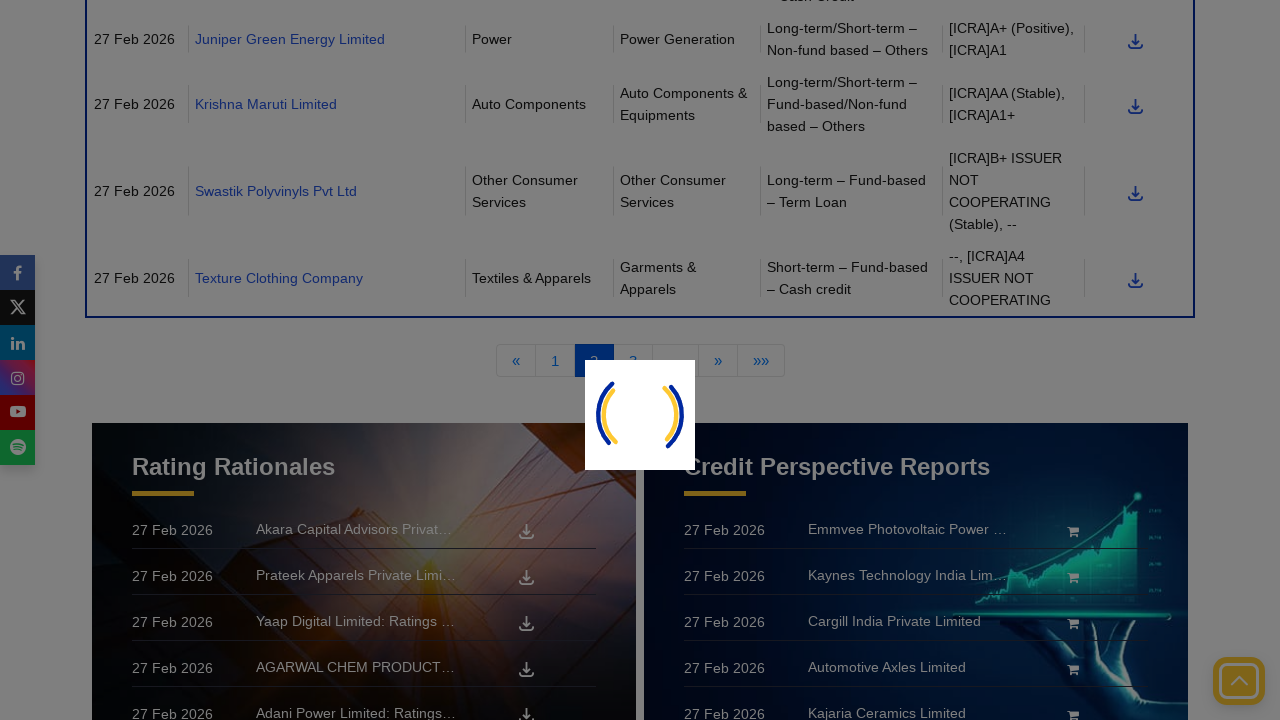

Waited for data table to reload with new page content
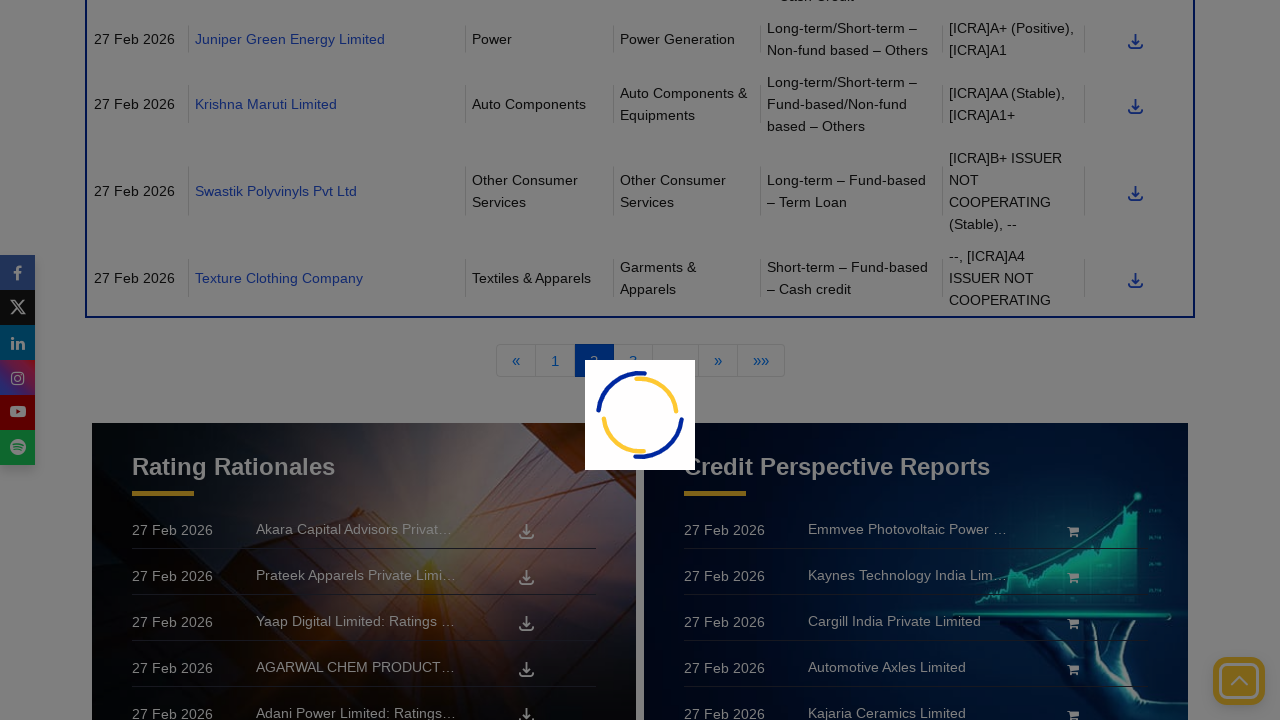

Waited for page to stabilize
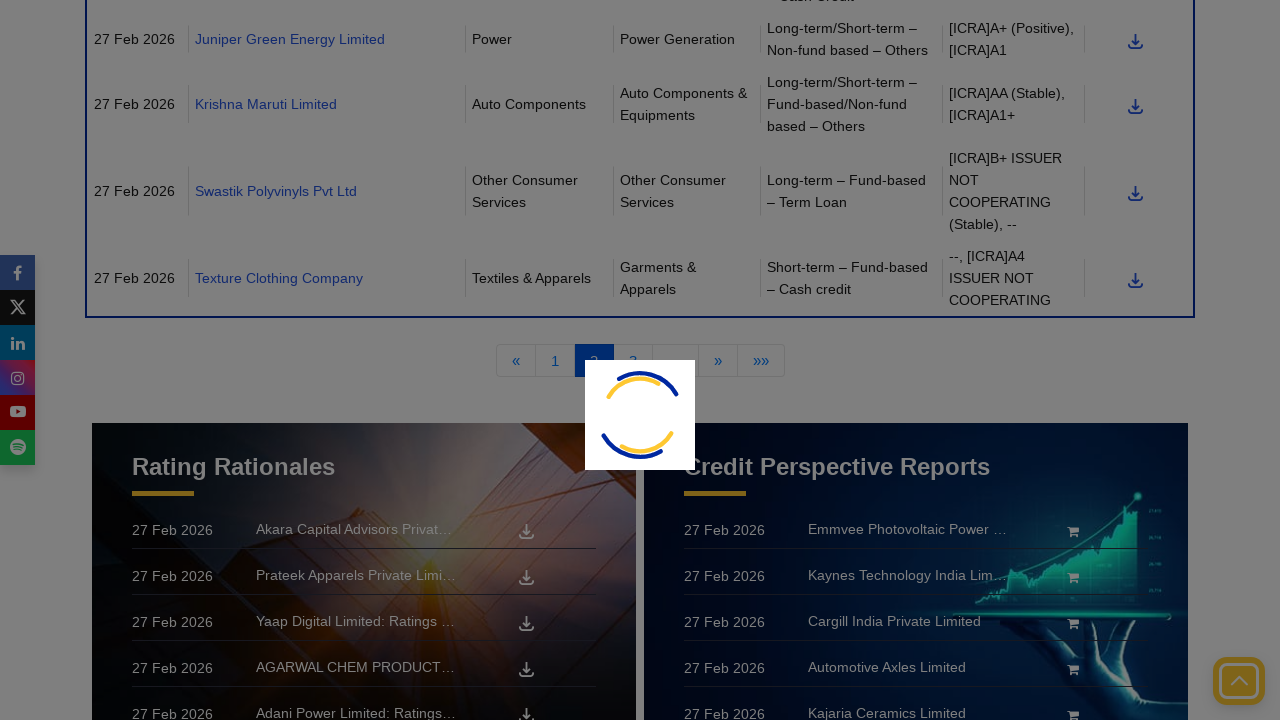

Located Next button for page 3
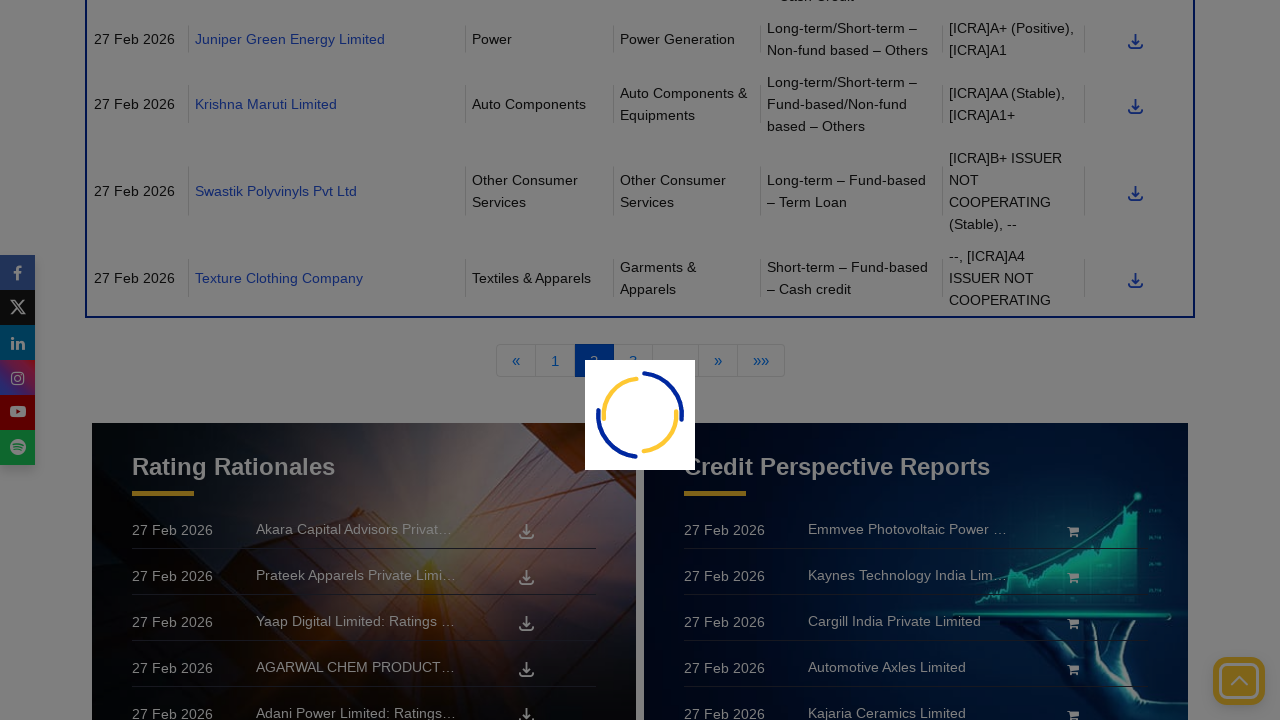

Scrolled Next button into view
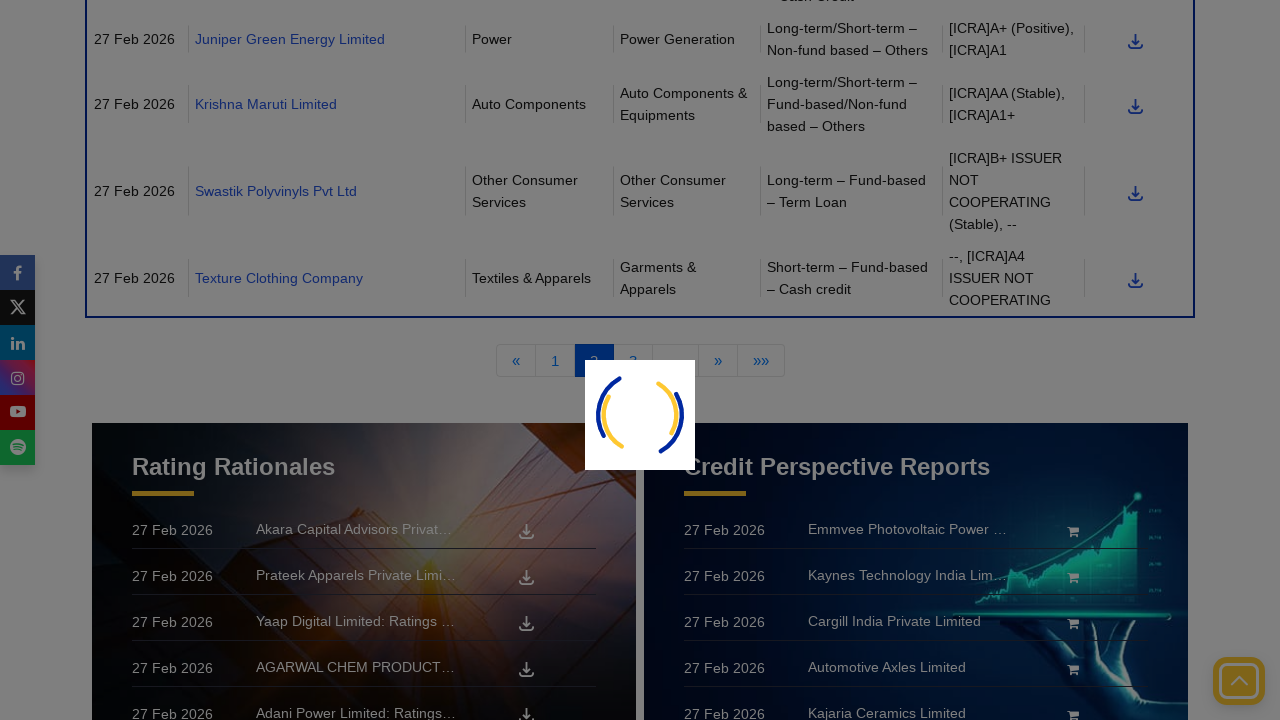

Waited for animations to complete
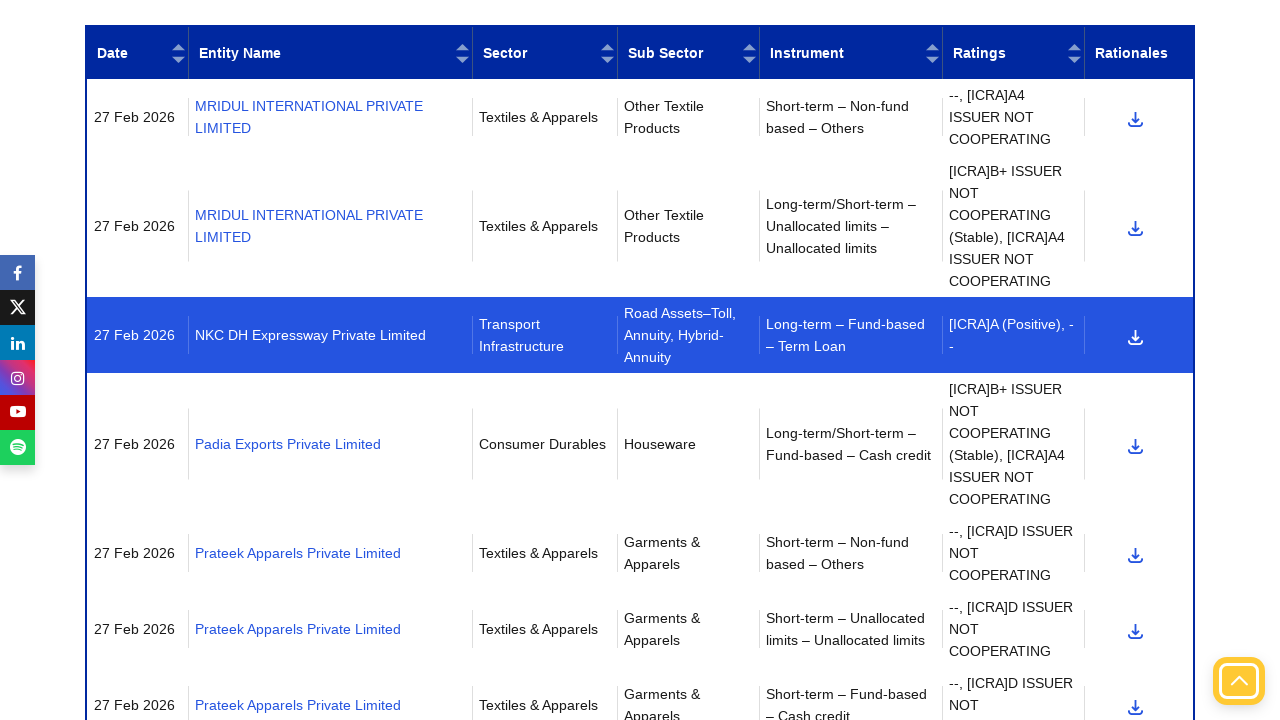

Clicked Next button to navigate to page 4 at (764, 361) on xpath=//*[@id="contentPager"]//li[@class="PagedList-skipToNext"]/a
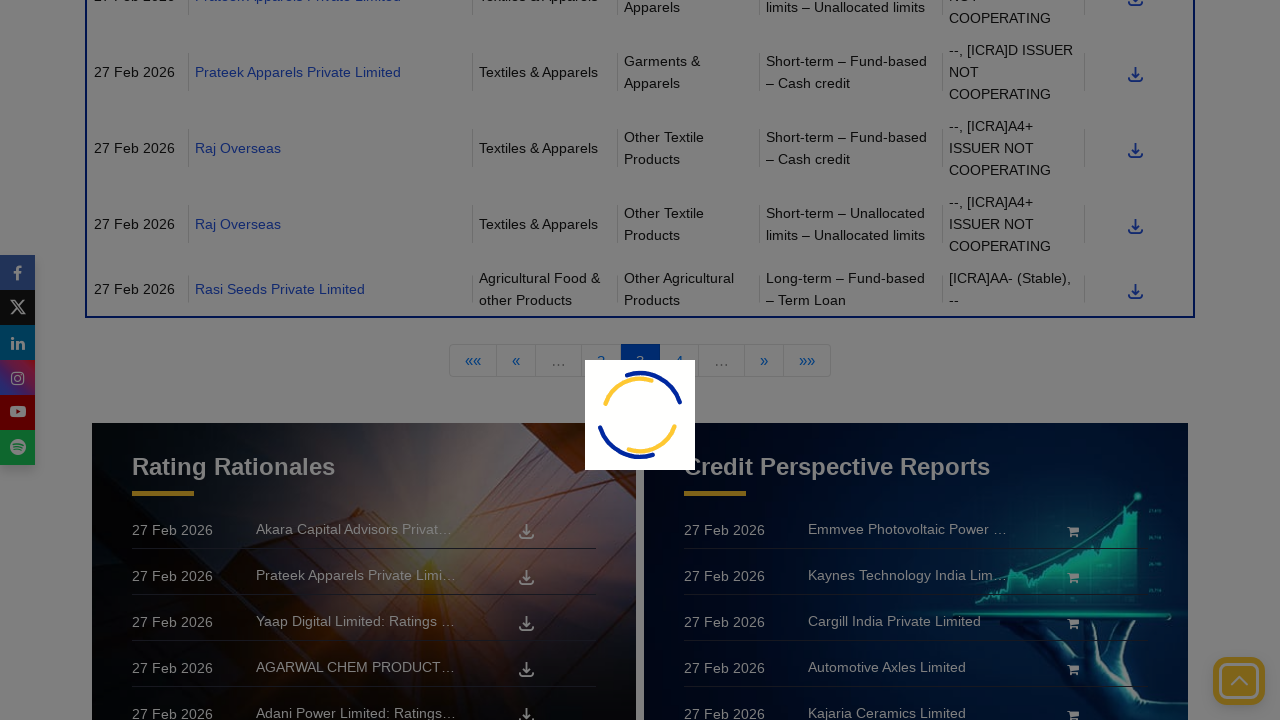

Waited for data table to reload with new page content
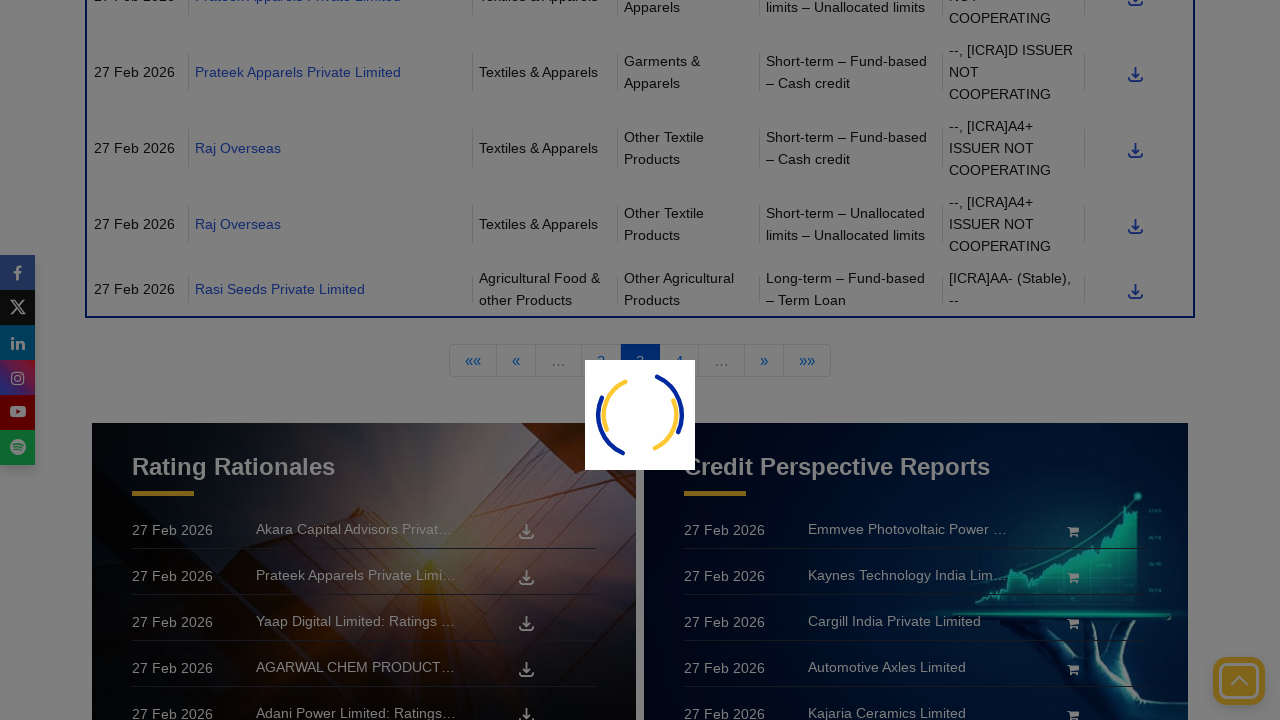

Waited for page to stabilize
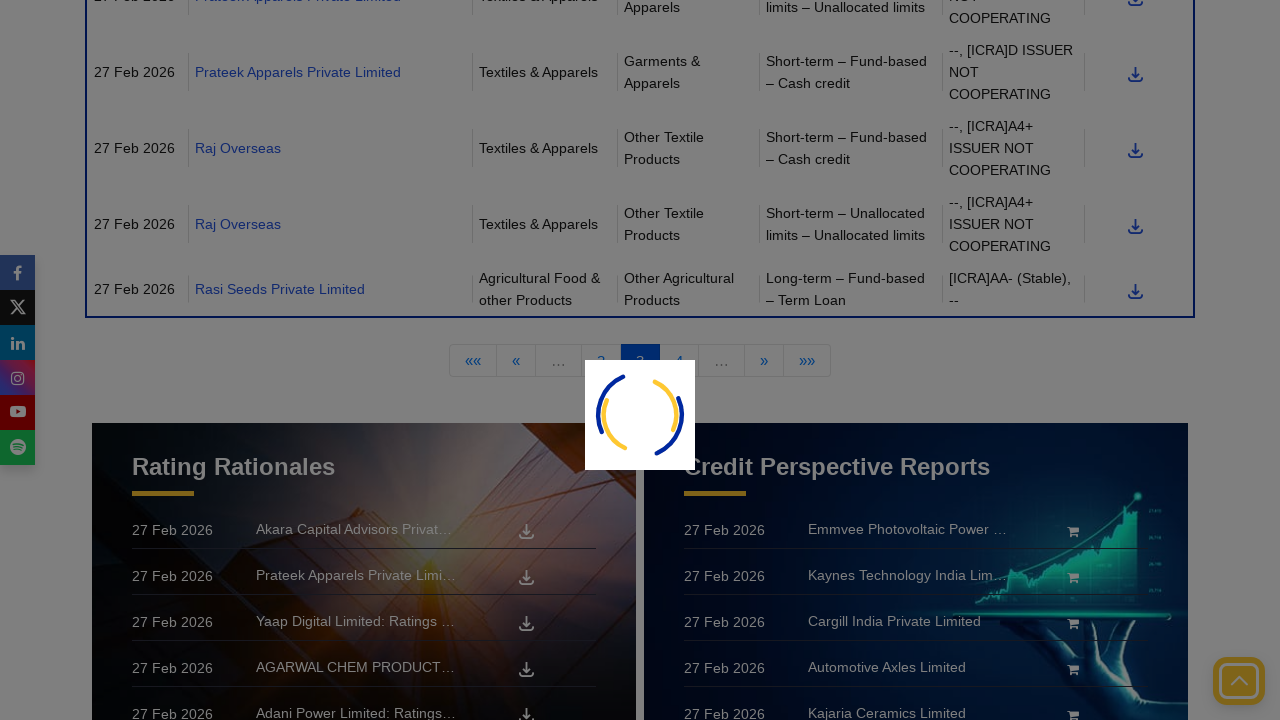

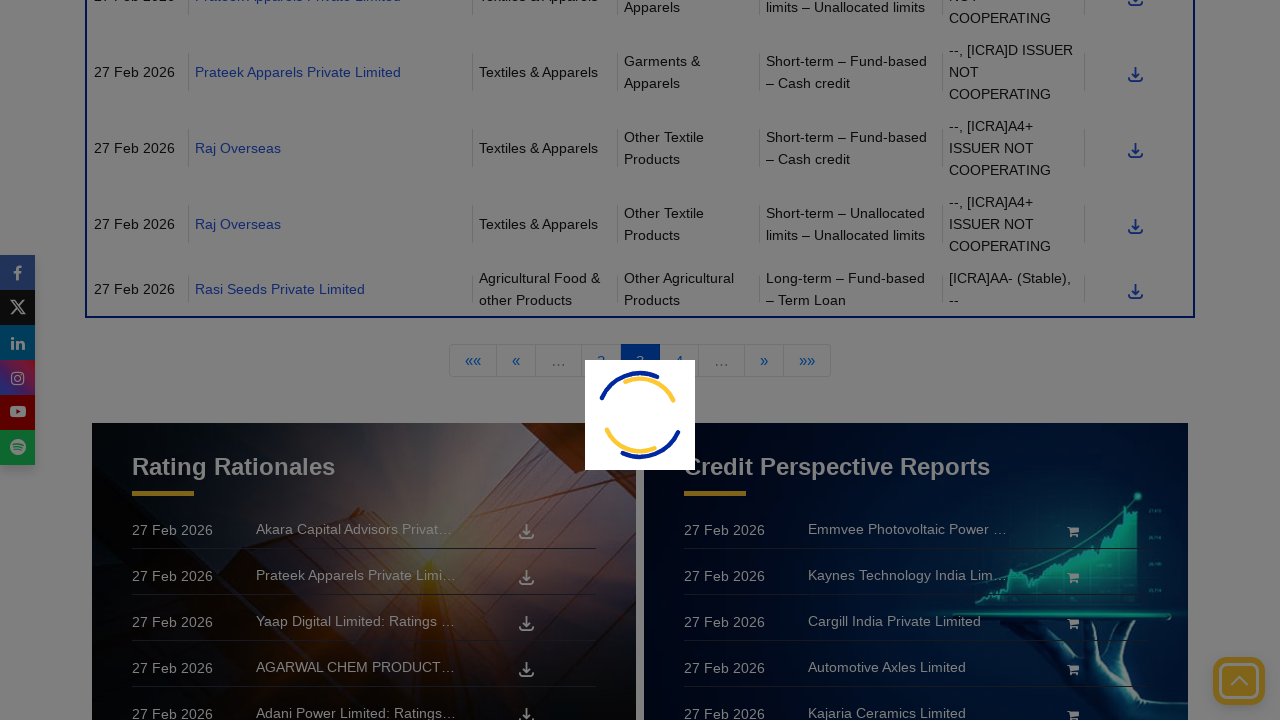